Tests currency change functionality on a property listing page by clicking the currency dropdown in the footer, selecting a different currency option, and verifying that prices update accordingly.

Starting URL: https://www.alojamiento.io/property/apartamentos-centro-coló3n/BC-189483

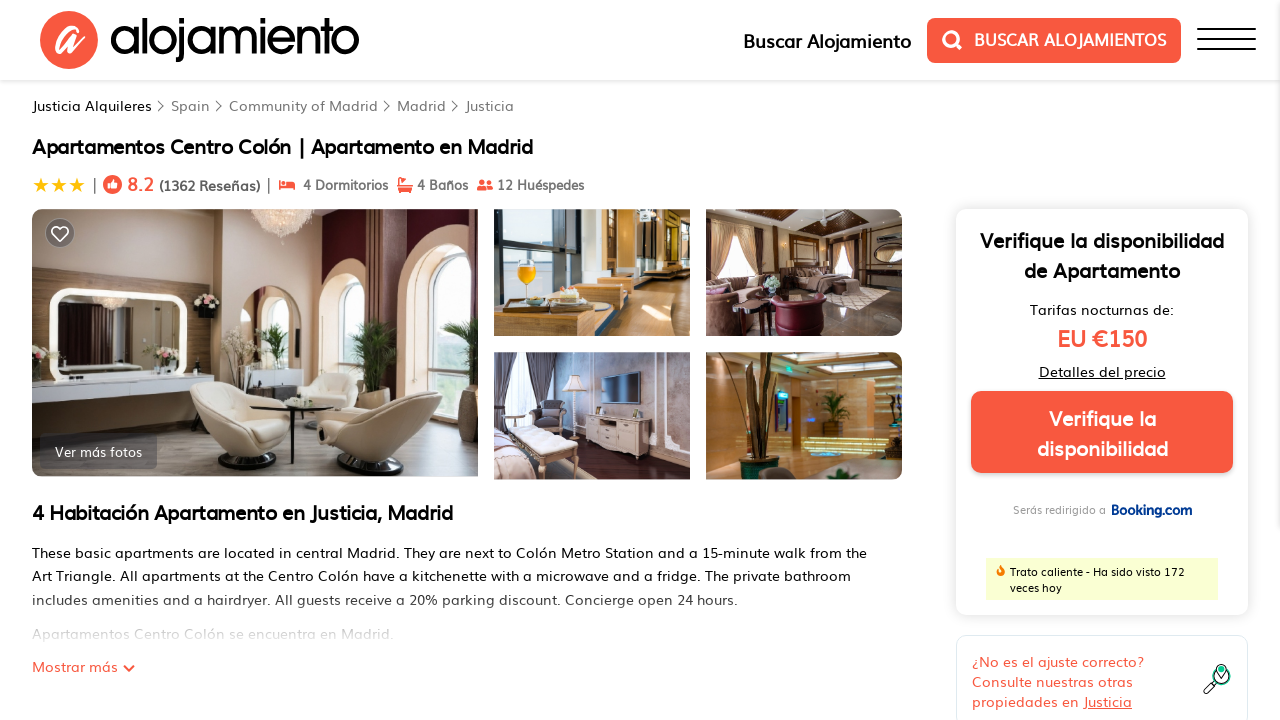

Waited for availability price element to load
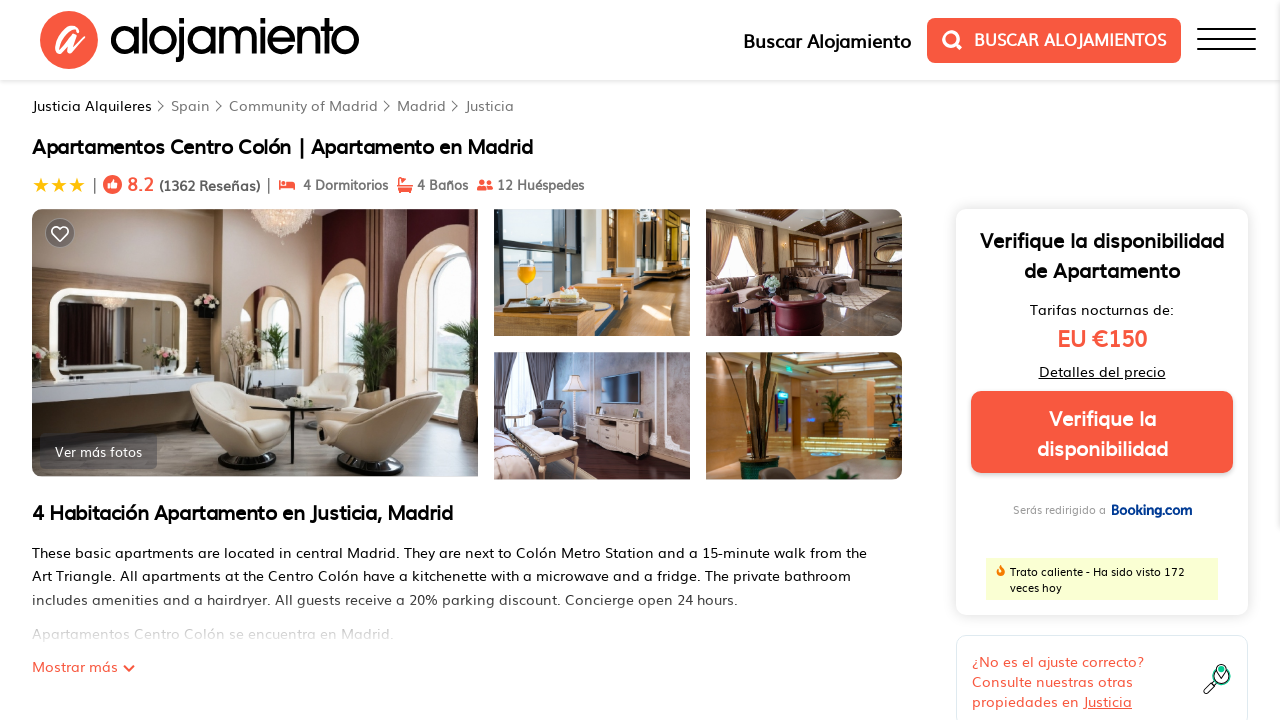

Captured initial availability price: EU €150
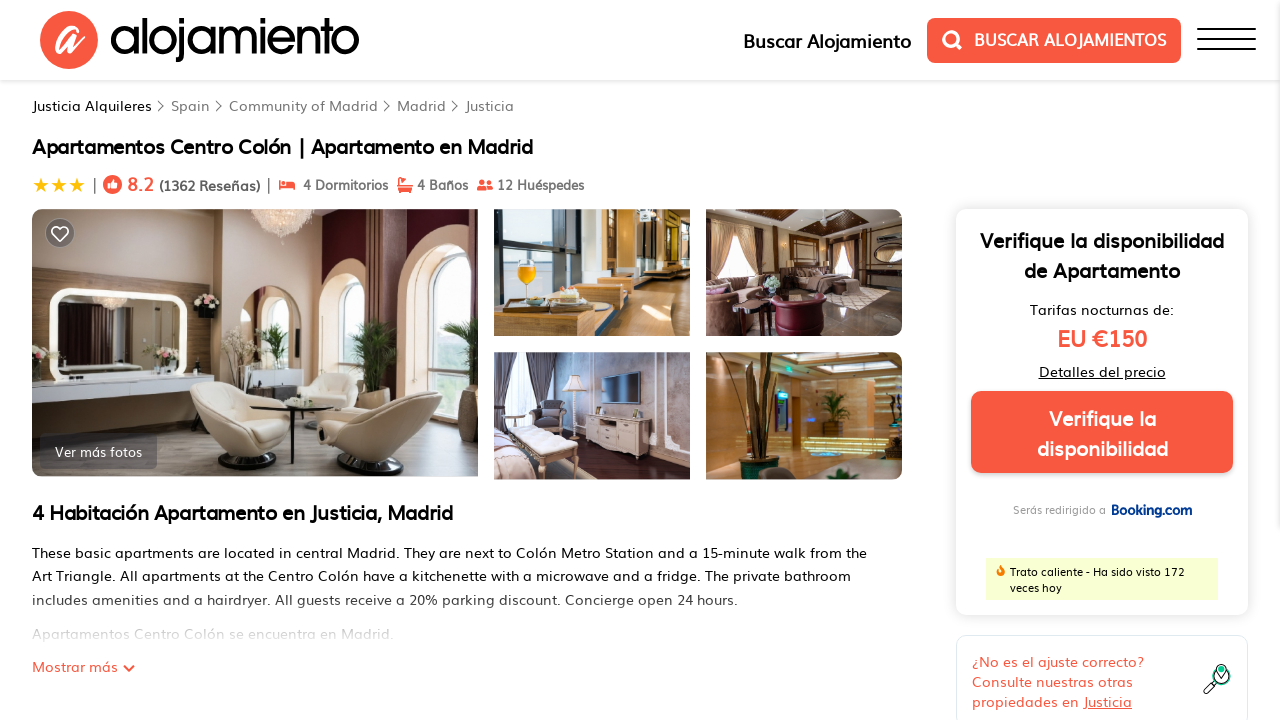

Waited for price value elements in cards to load
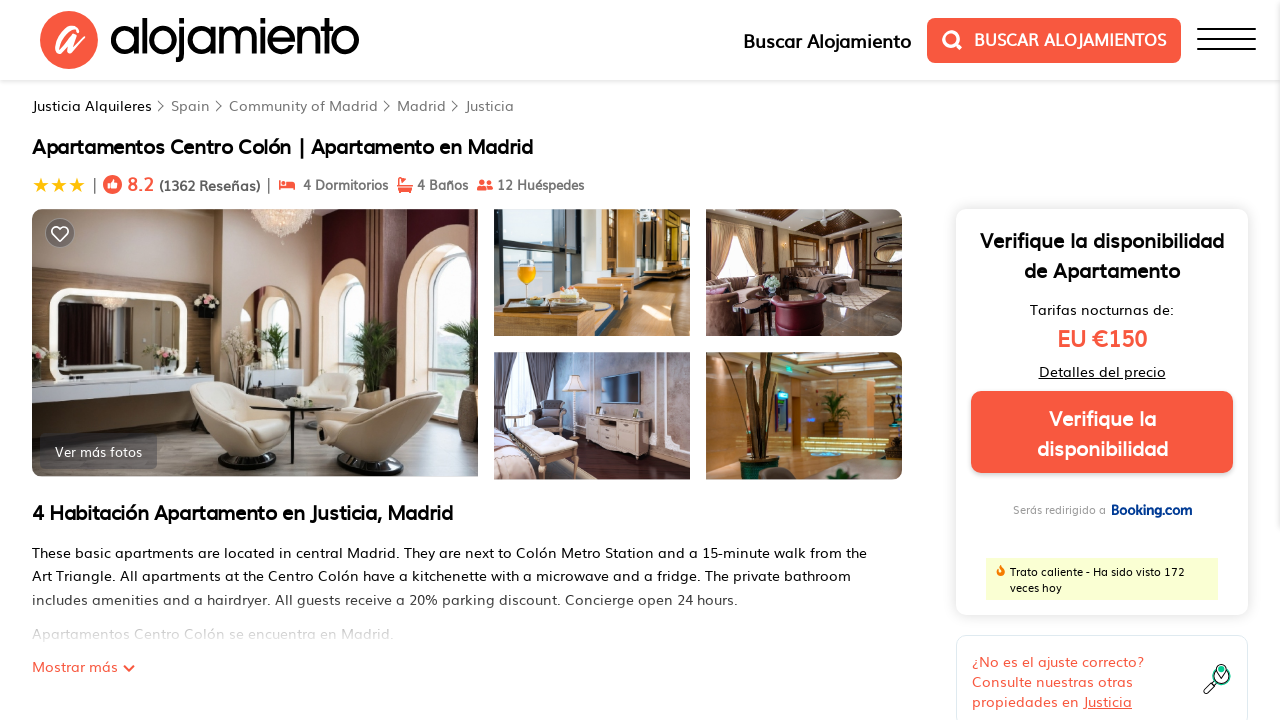

Captured initial prices from 24 price elements
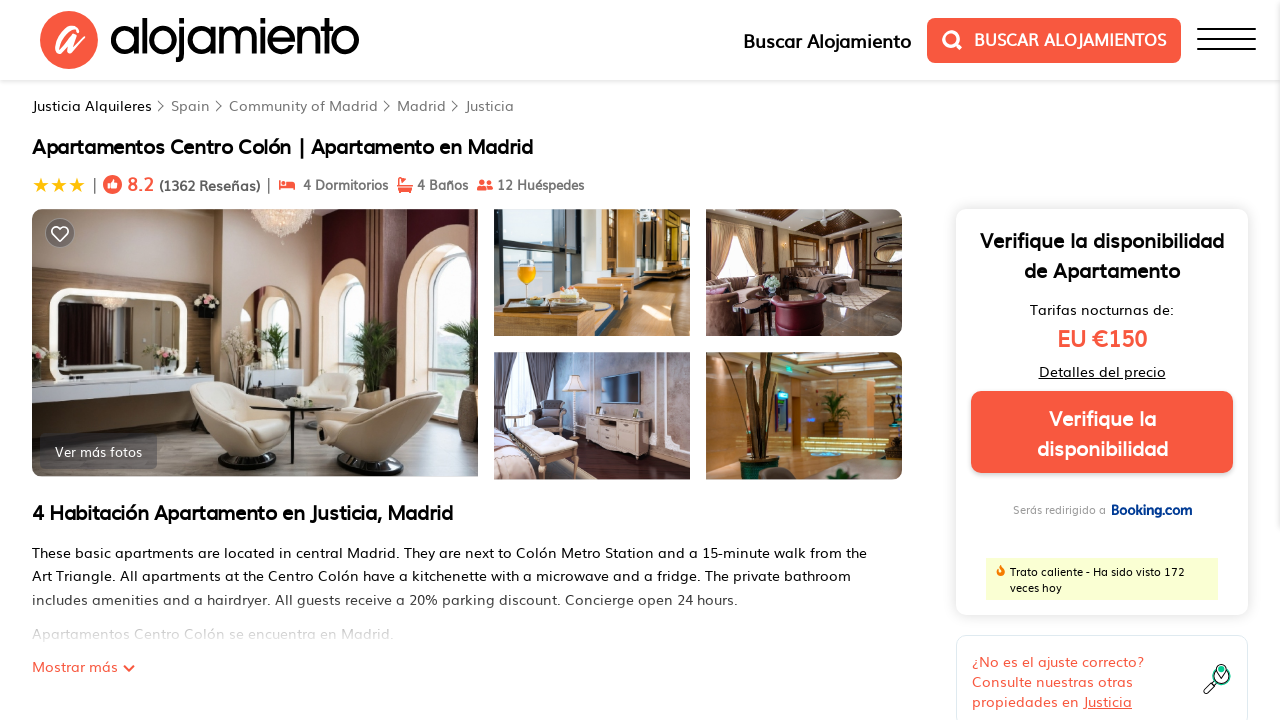

Scrolled footer currency dropdown into view
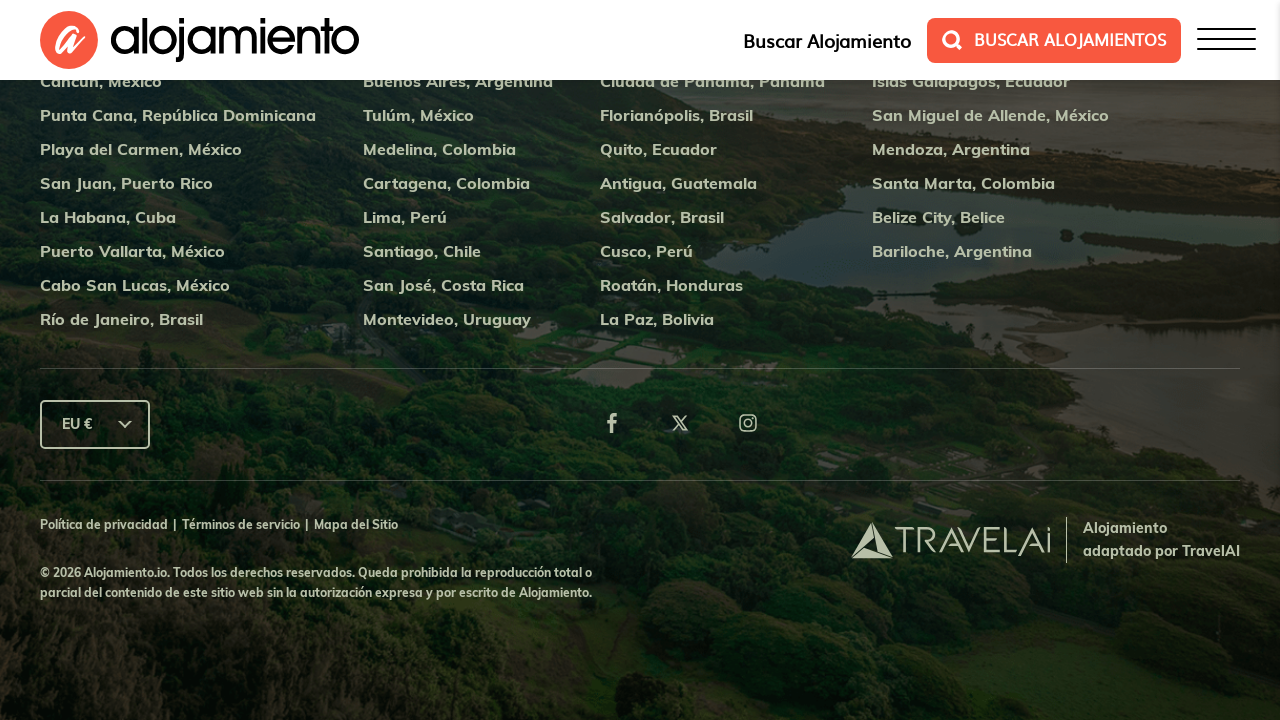

Clicked currency dropdown to open options at (95, 424) on #js-currency-sort-footer
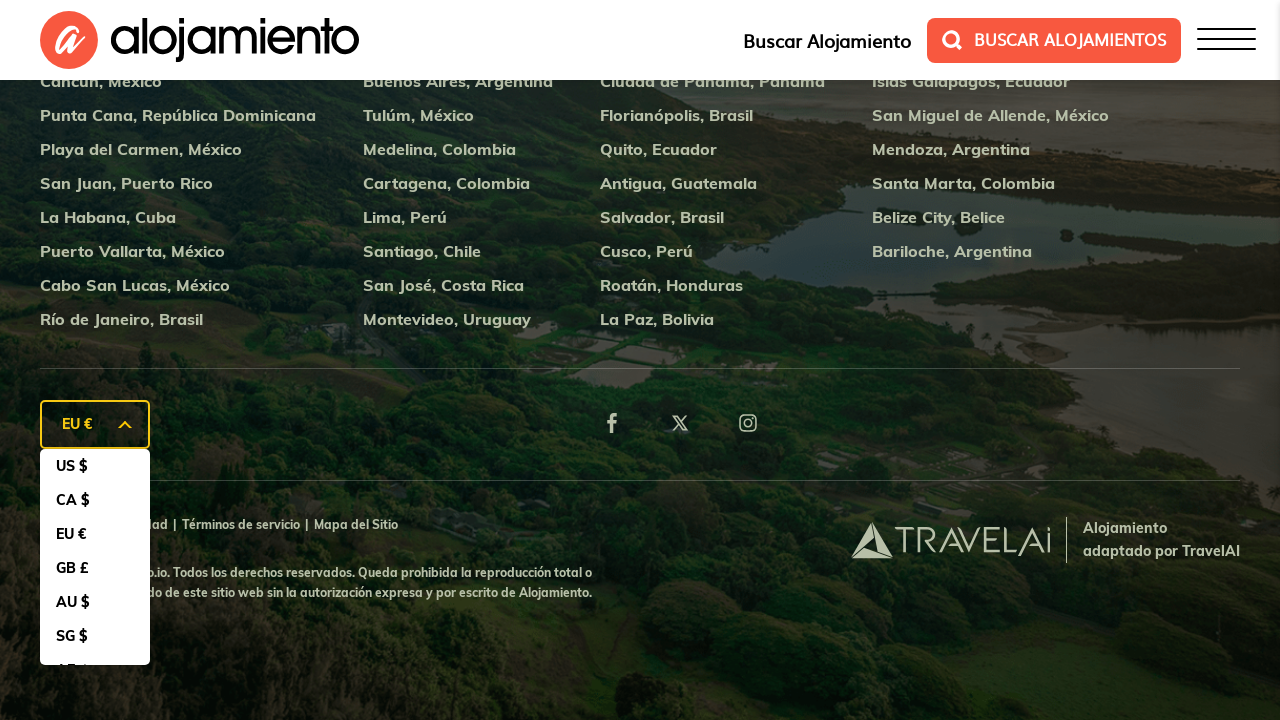

Waited for currency options to become visible
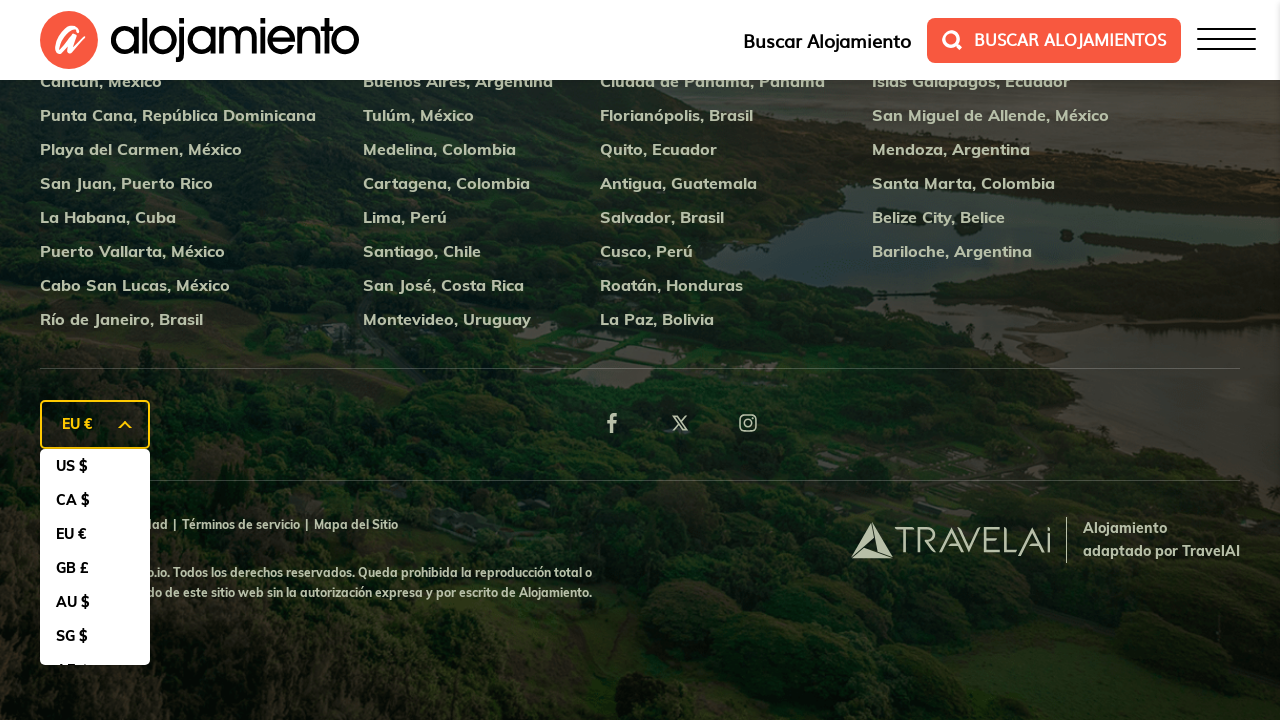

Found 9 currency options in dropdown
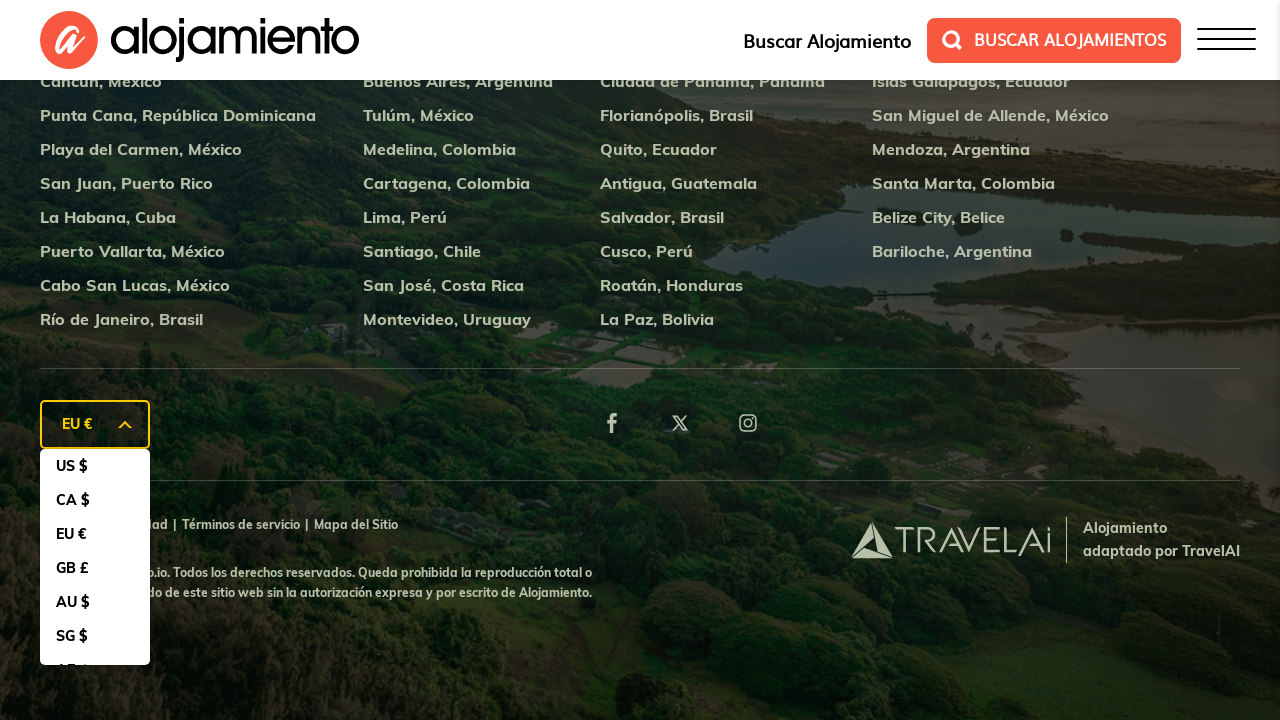

Scrolled second currency option into view
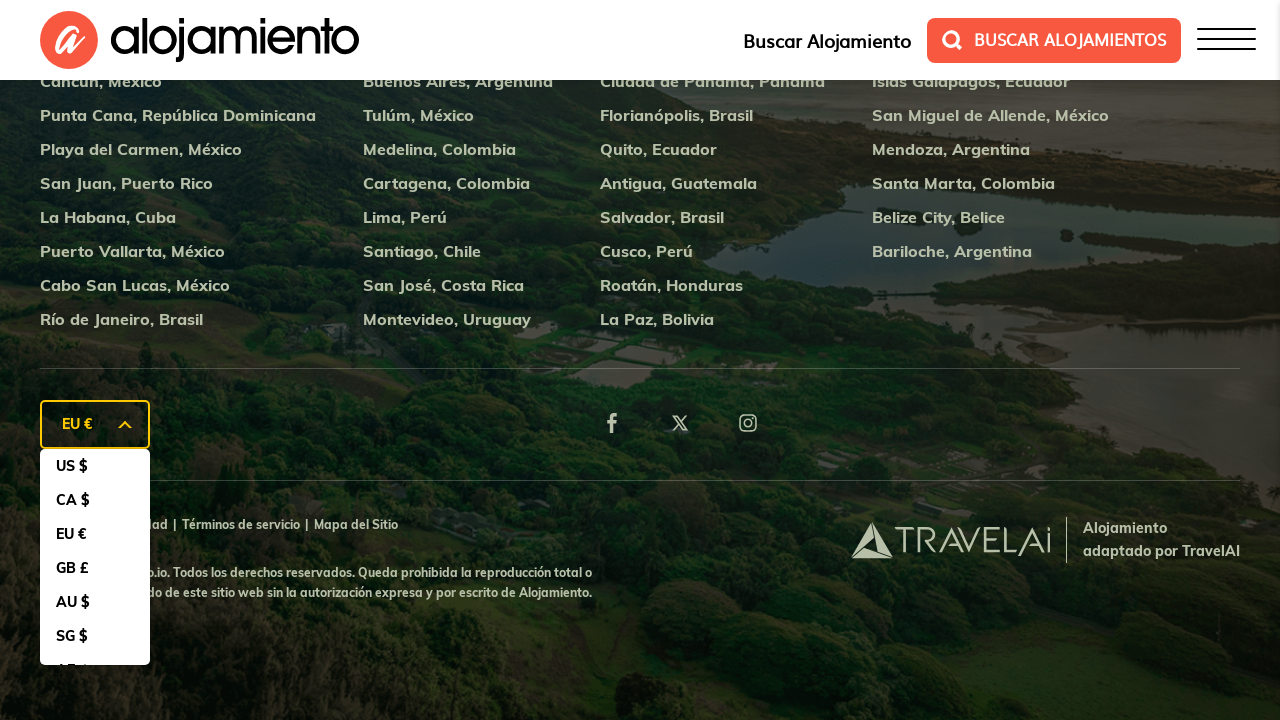

Clicked second currency option to change currency at (95, 500) on xpath=//div[@class='footer-section']//div[@class='footer-currency-dd']//ul[@clas
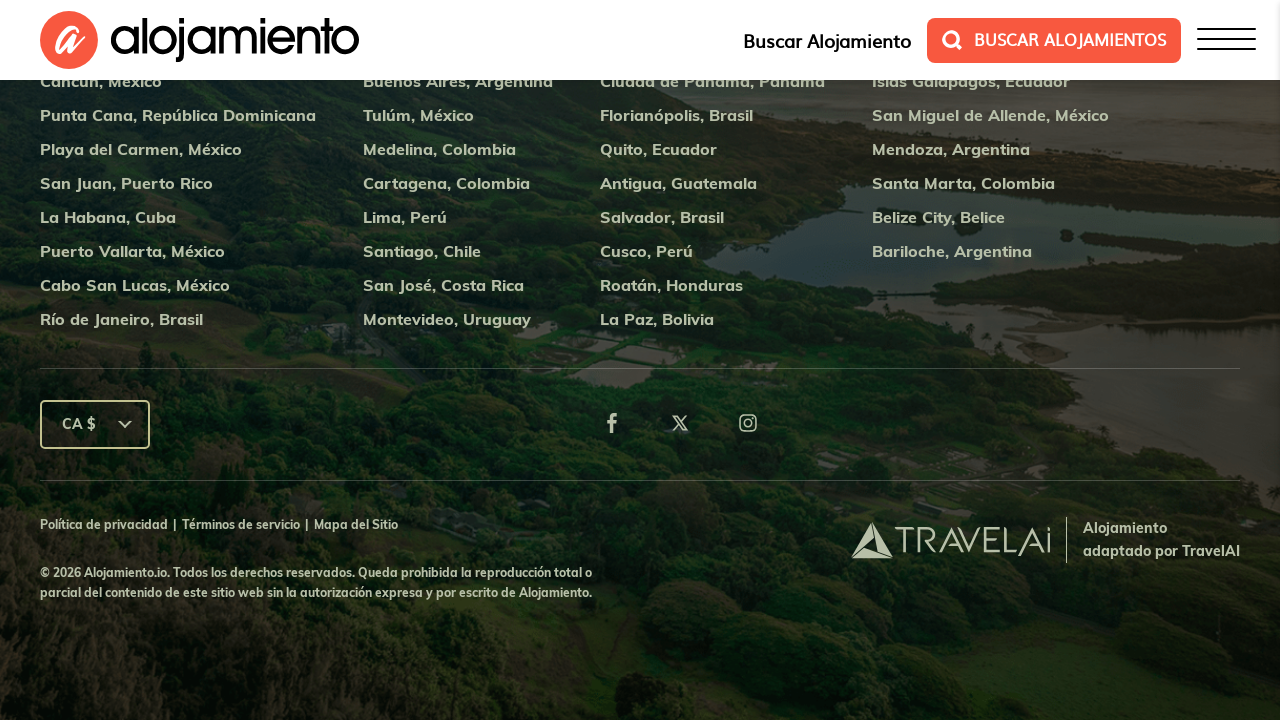

Waited 2 seconds for prices to update after currency change
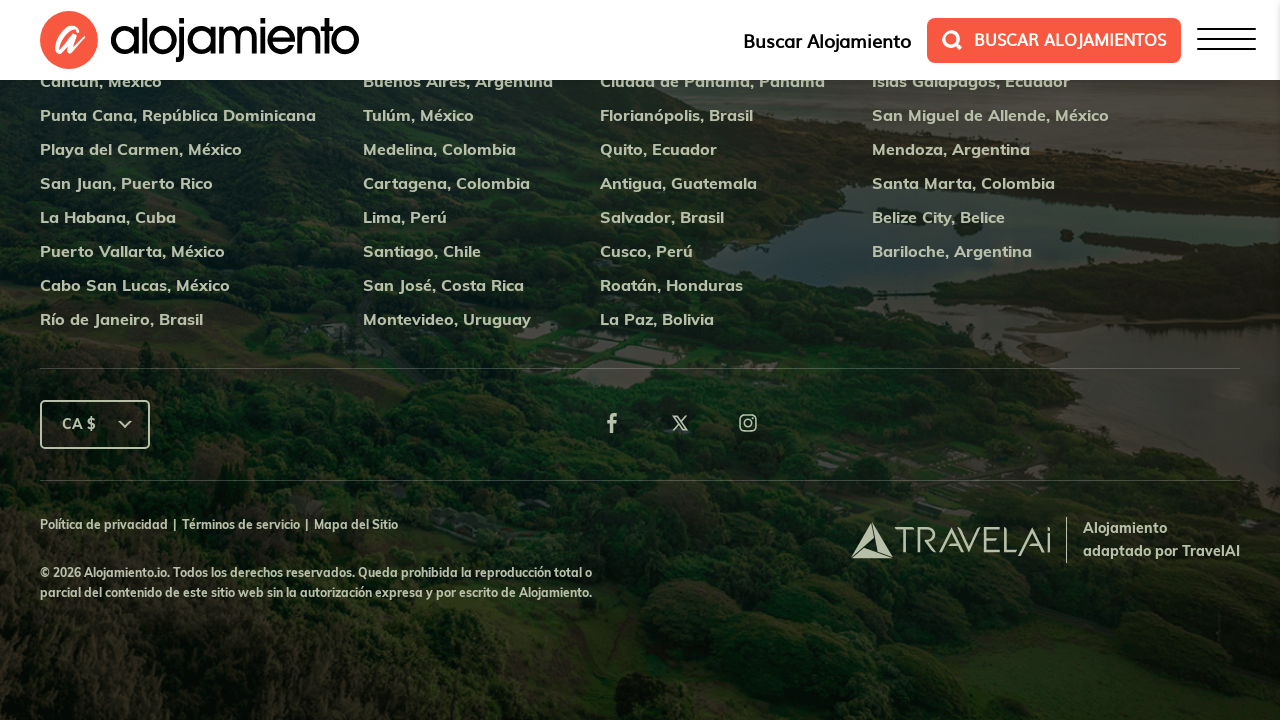

Verified price value elements are still present after currency change
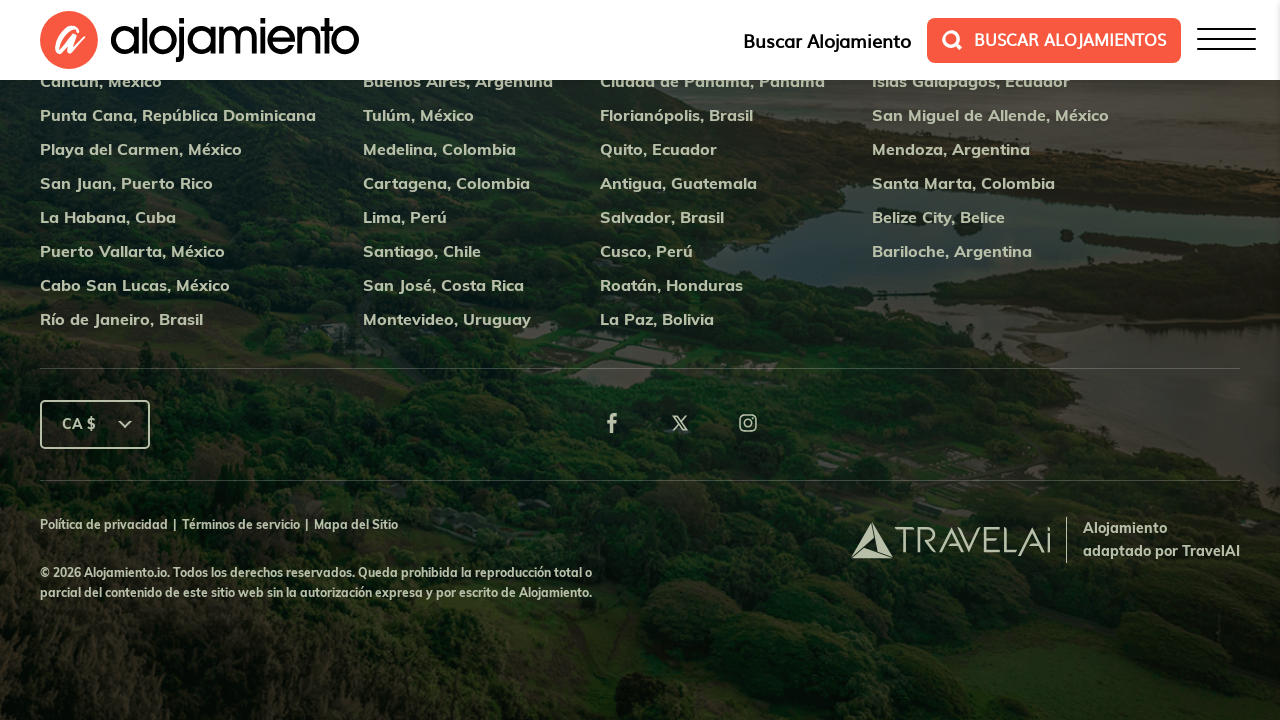

Captured updated prices from 24 price elements
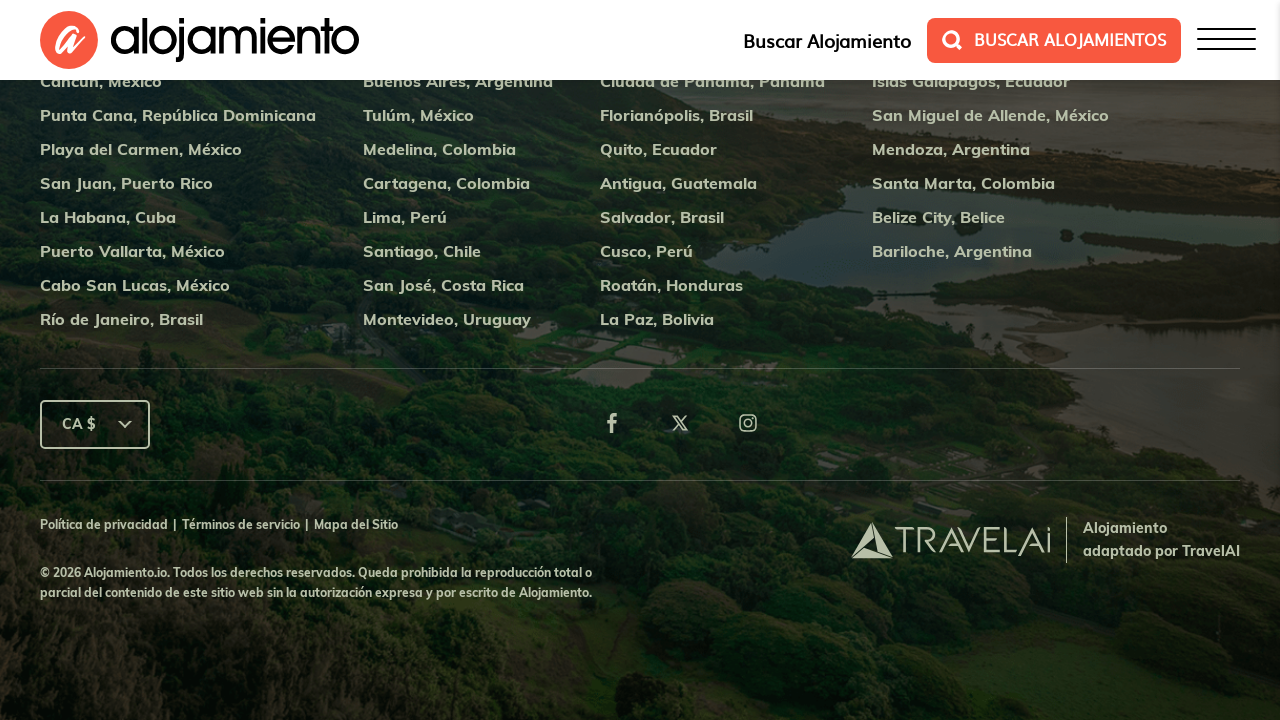

Captured updated availability price: CA $242
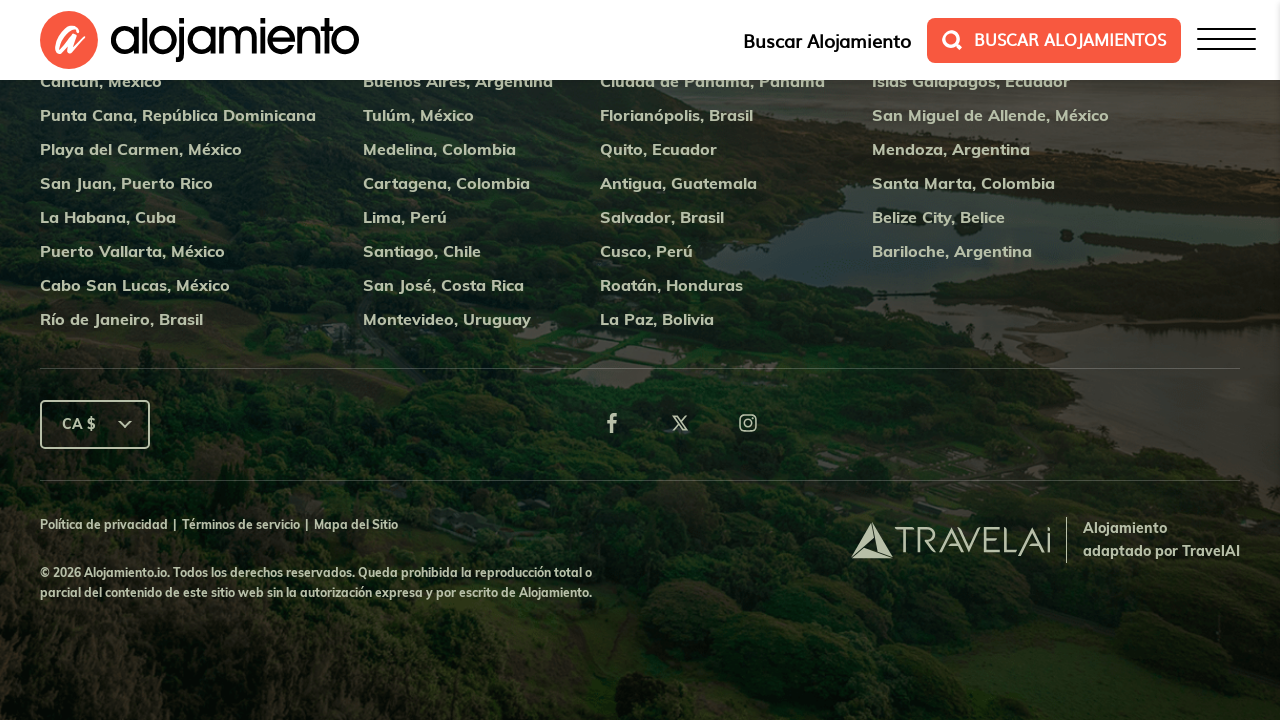

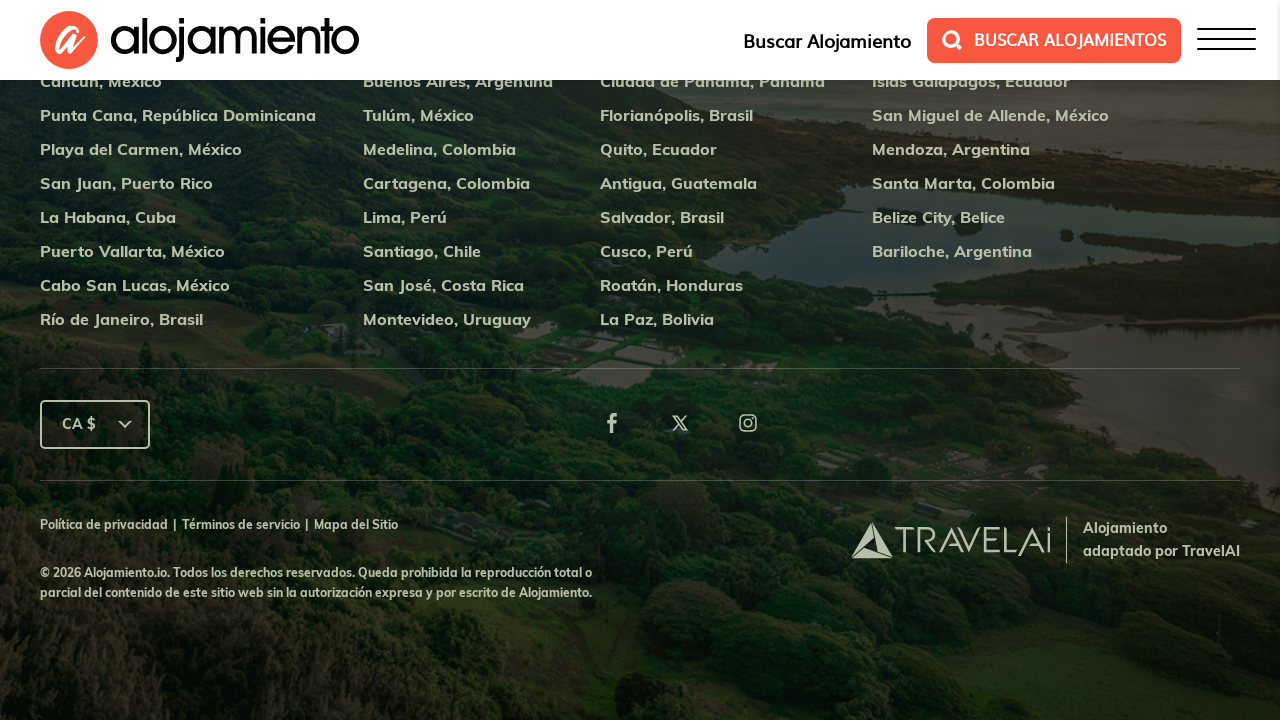